Tests drag and drop functionality by dragging an element to a droppable target using the dragTo method

Starting URL: https://jqueryui.com/resources/demos/droppable/default.html

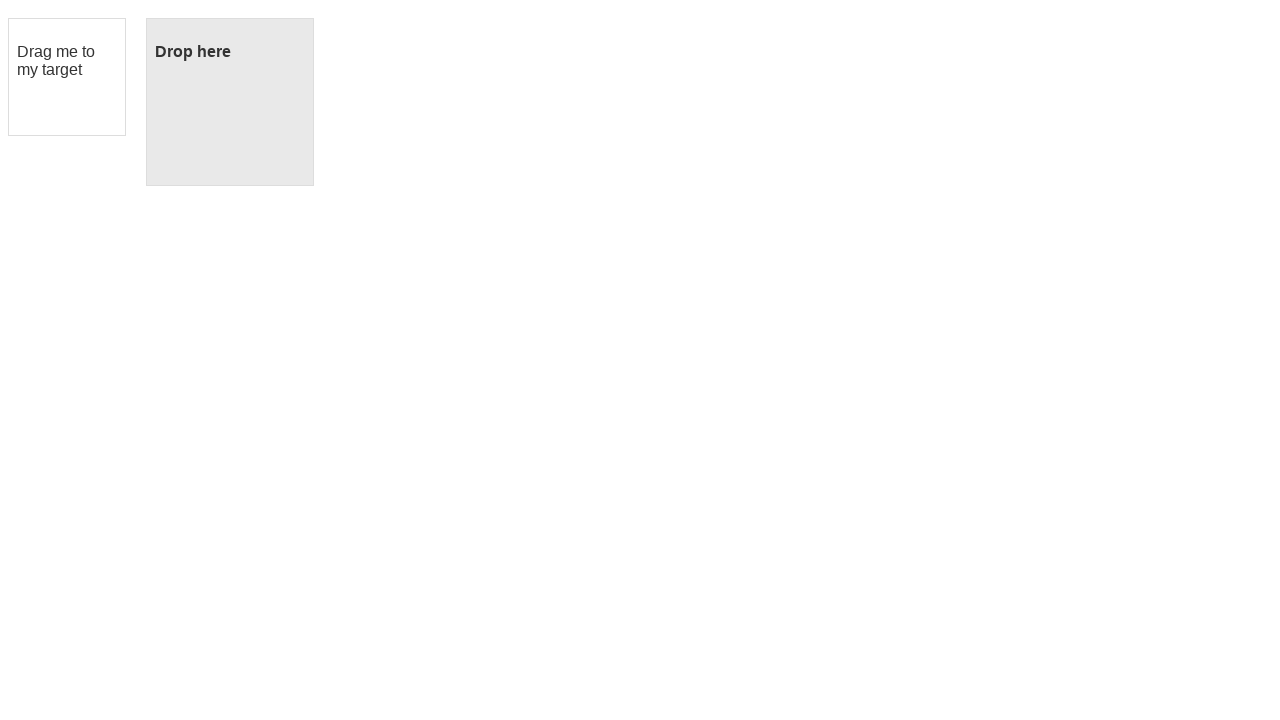

Navigated to drag and drop demo page
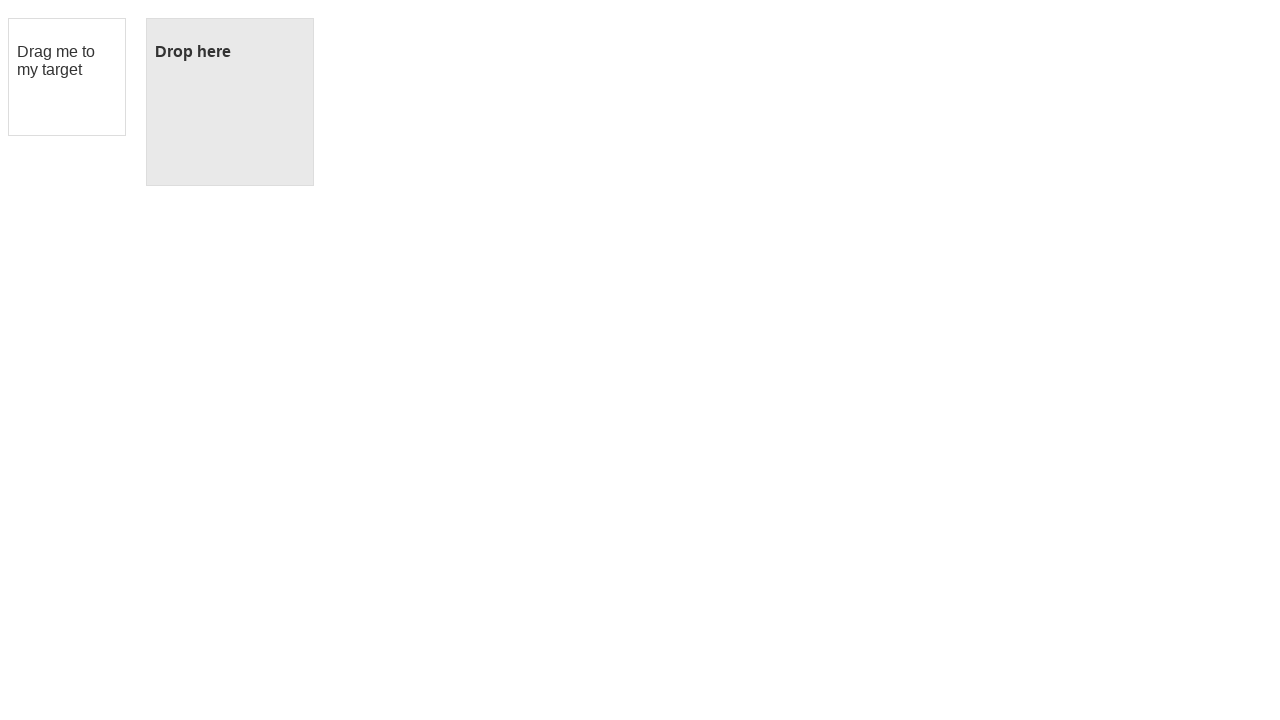

Dragged draggable element to droppable target at (230, 102)
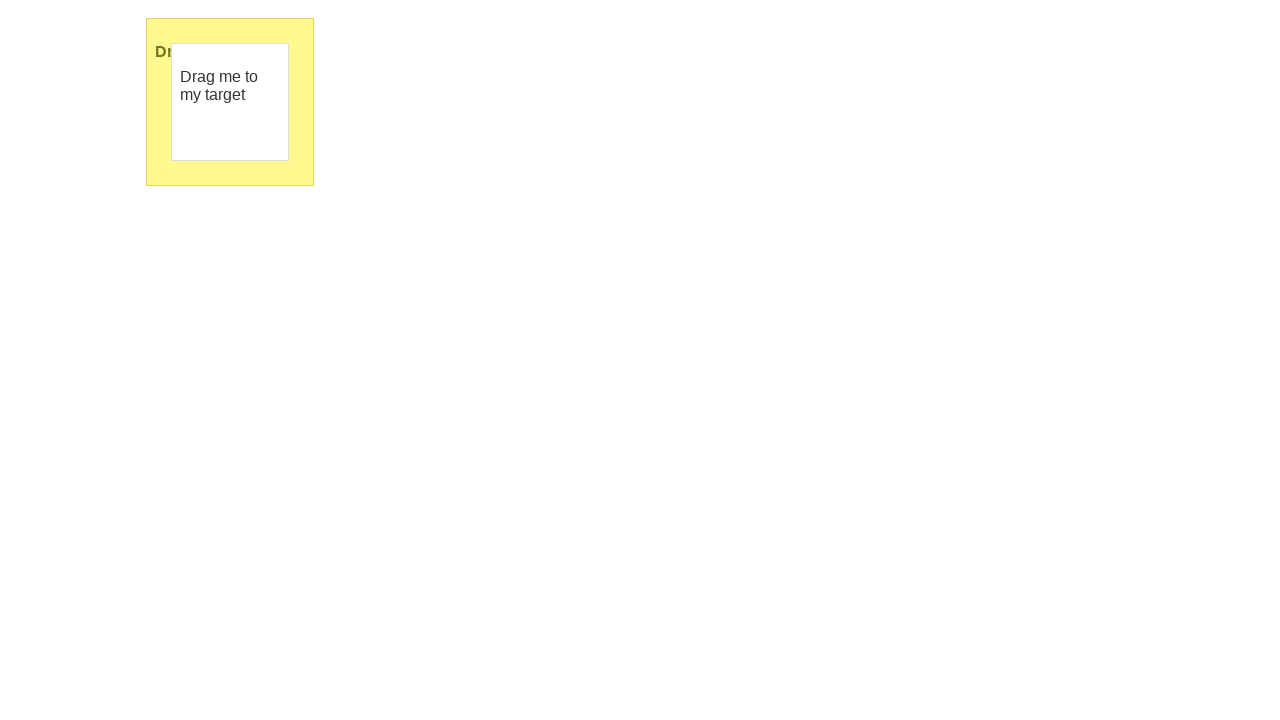

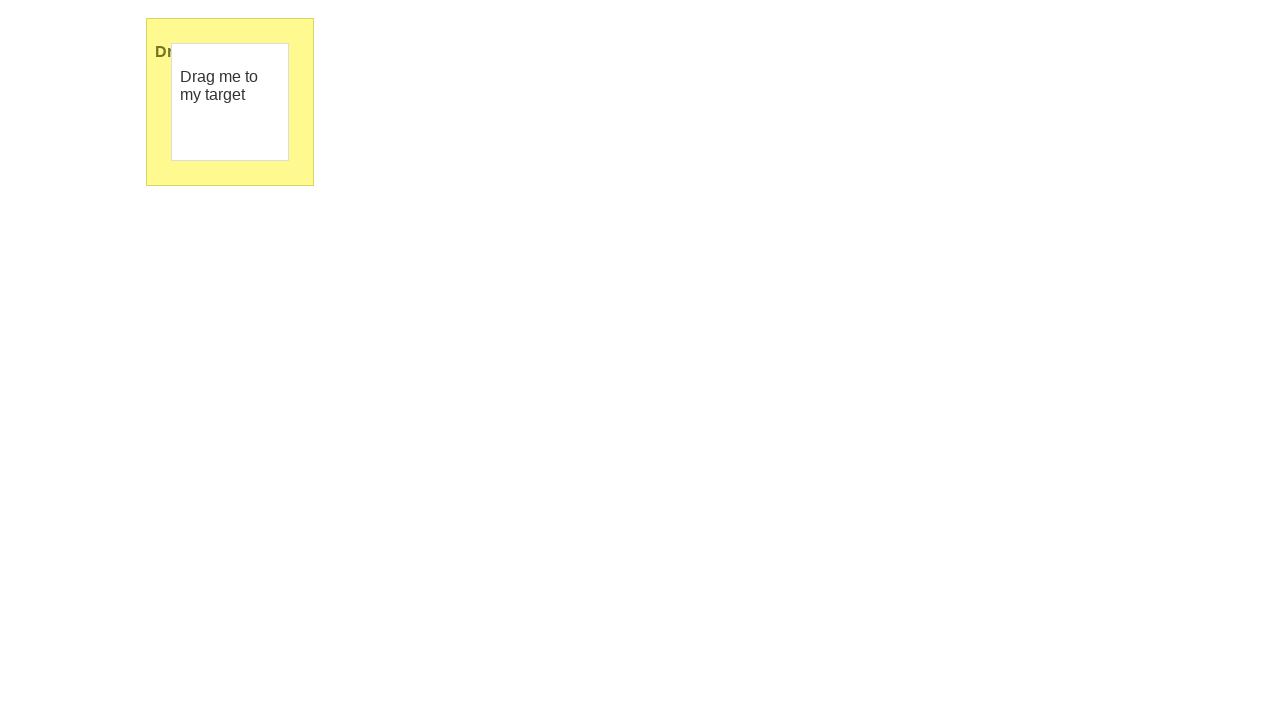